Tests JavaScript alert handling by clicking a button that triggers an alert and accepting it

Starting URL: https://demoqa.com/alerts

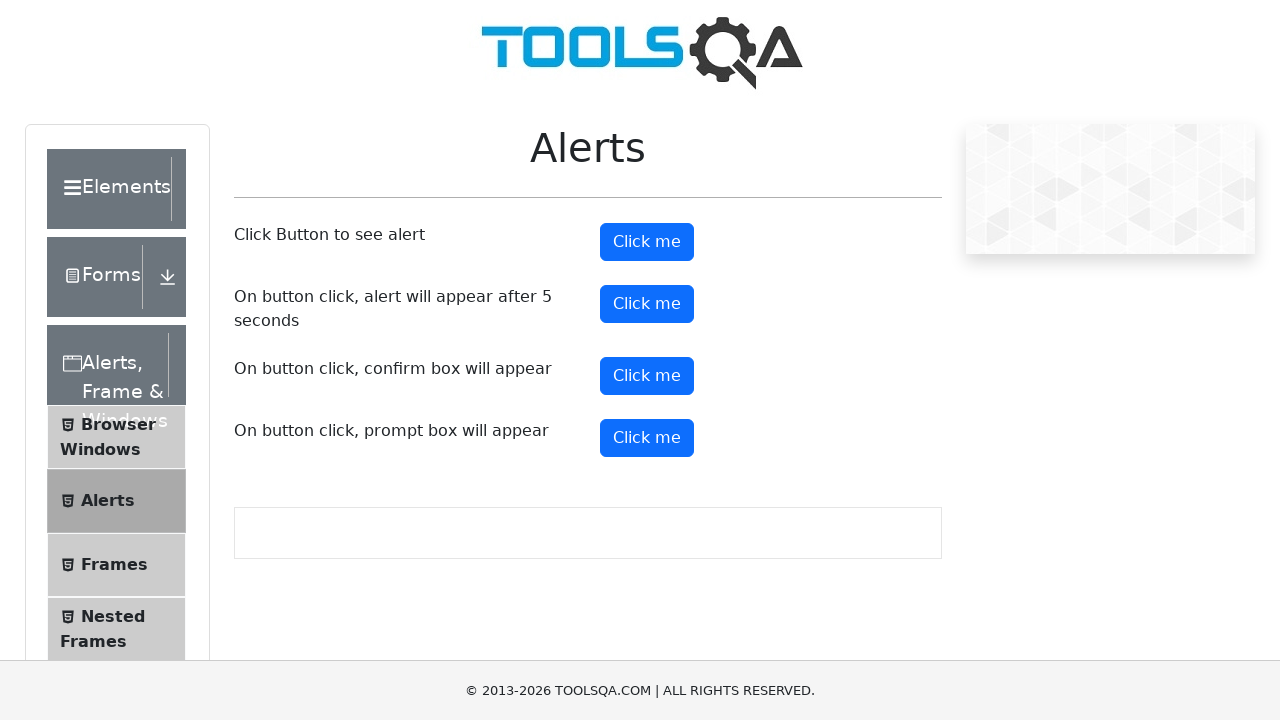

Set up dialog handler to automatically accept alerts
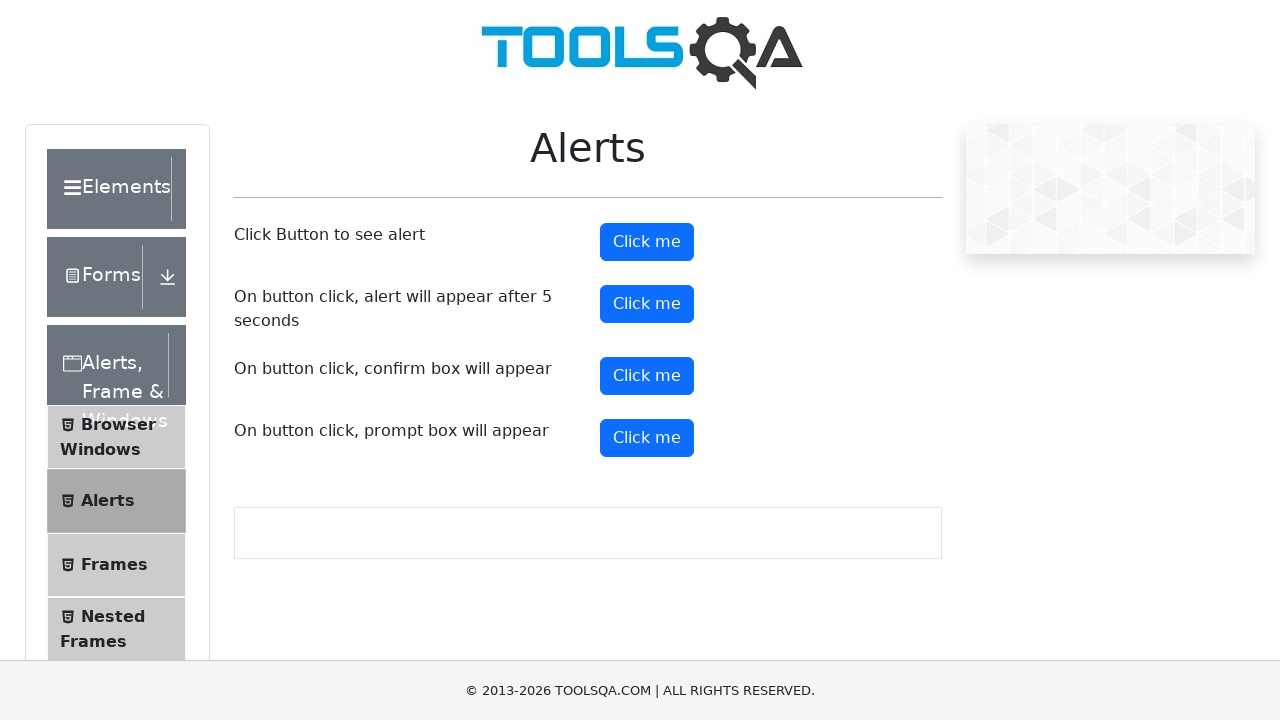

Clicked the confirm button to trigger JavaScript alert at (647, 376) on #confirmButton
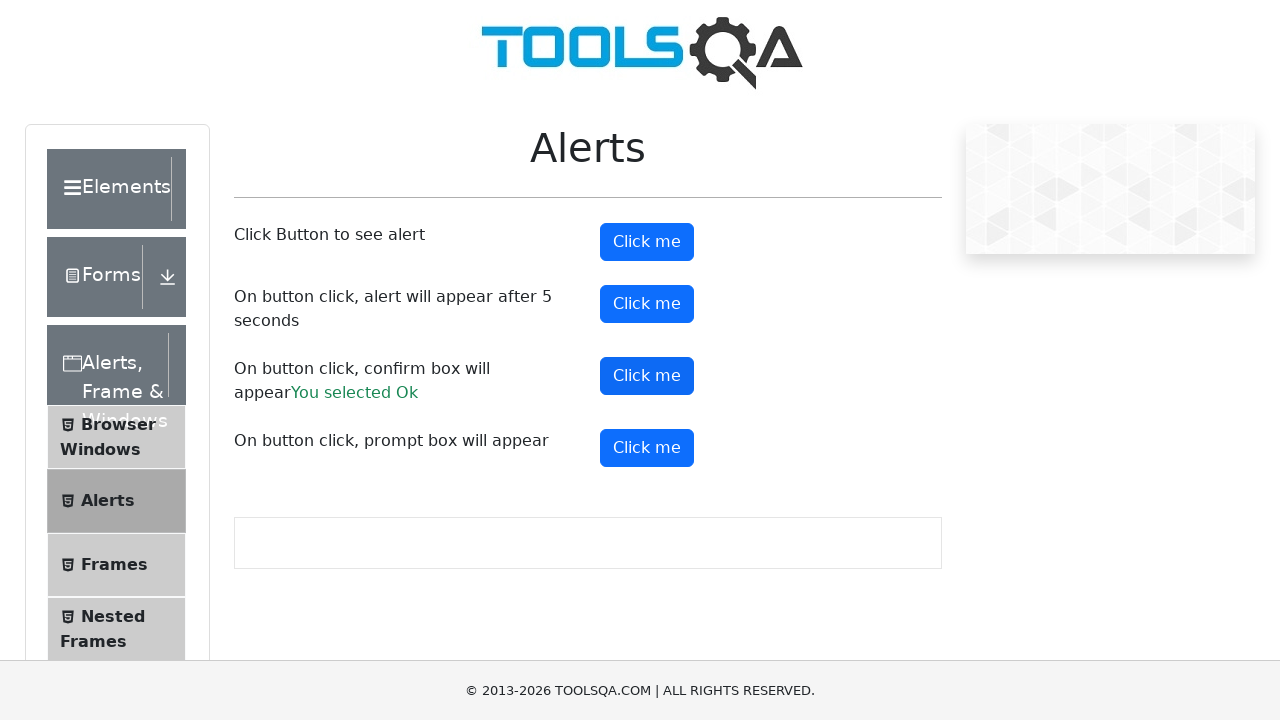

Alert was accepted and result text loaded
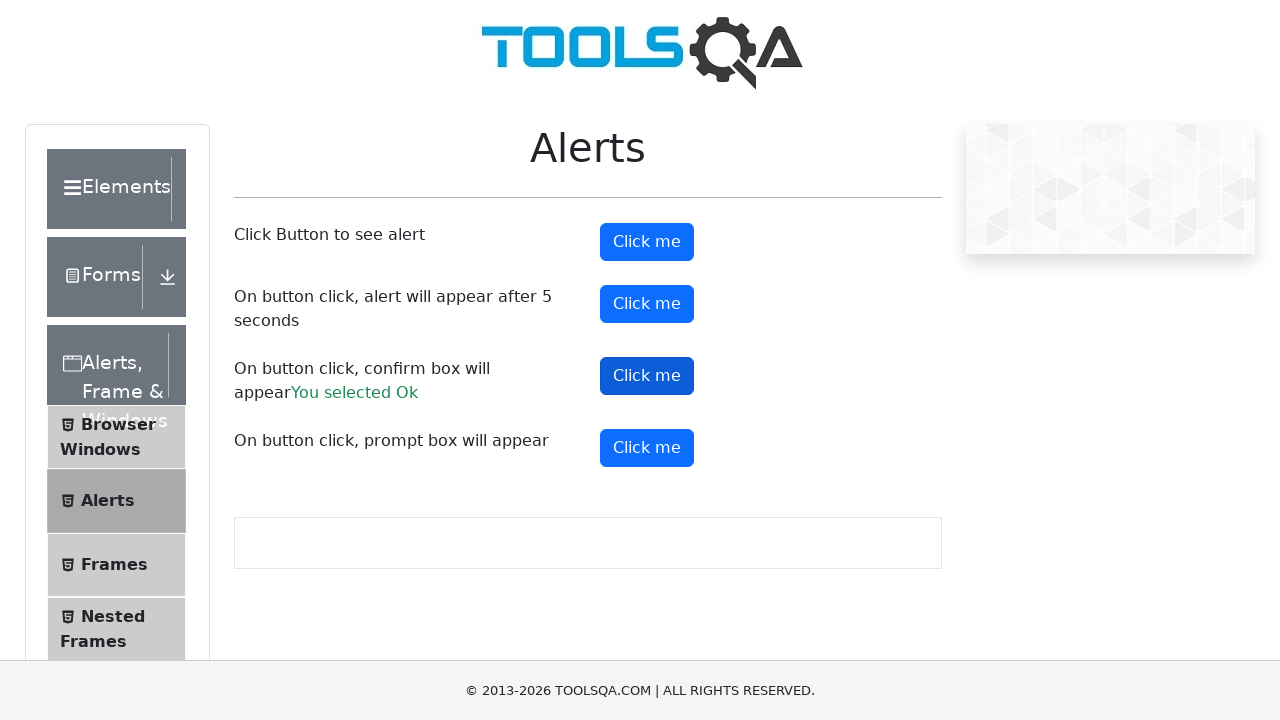

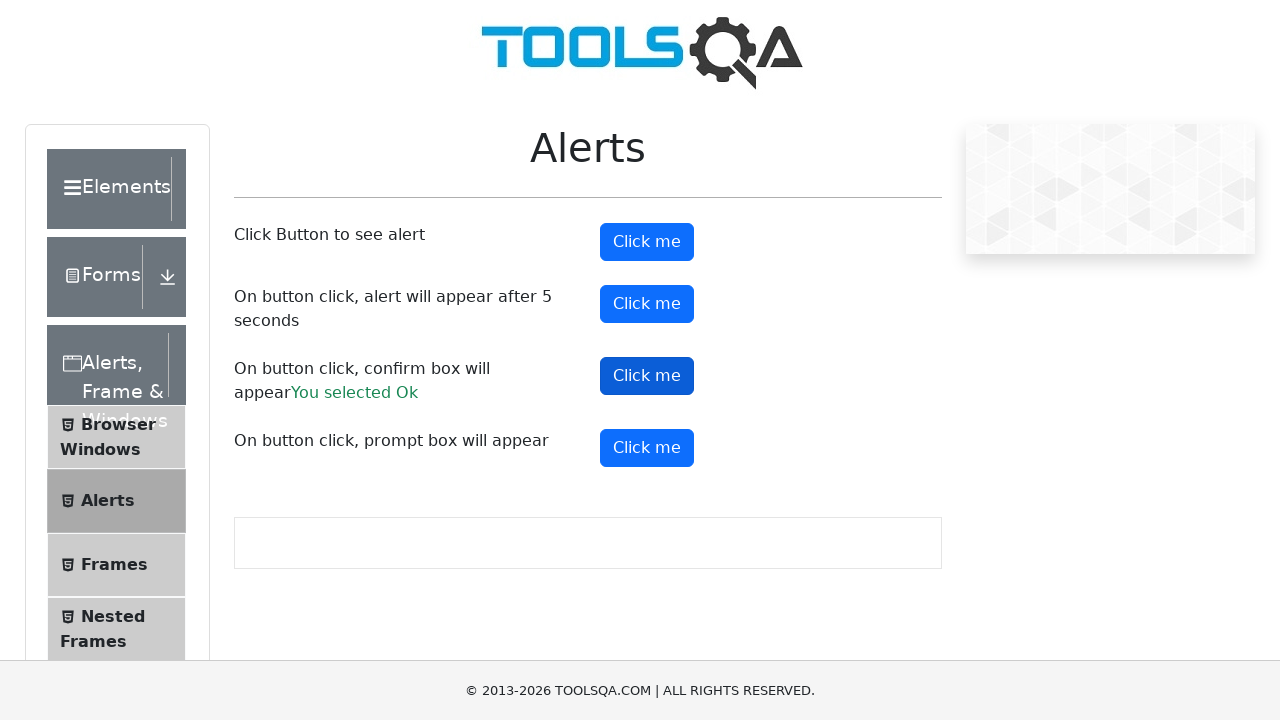